Navigates to the QSpiders website and waits for the page to load completely

Starting URL: https://www.qspiders.com/

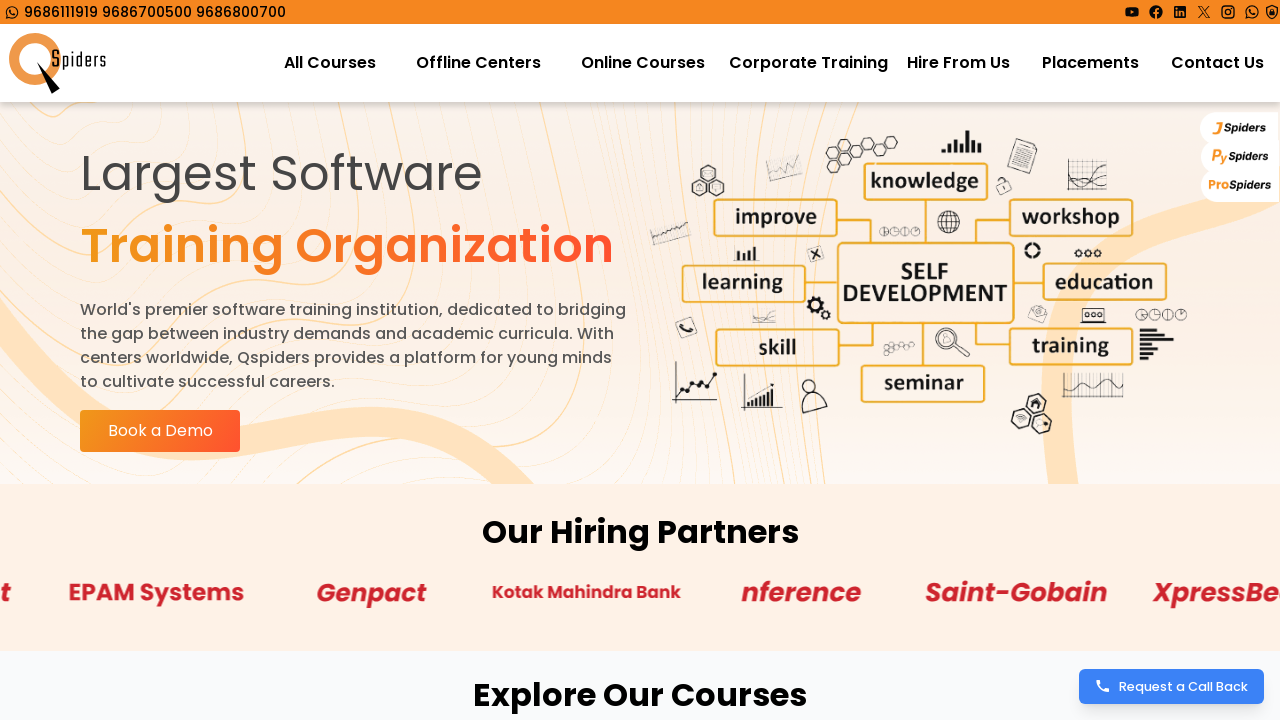

Waited for QSpiders page to reach domcontentloaded state
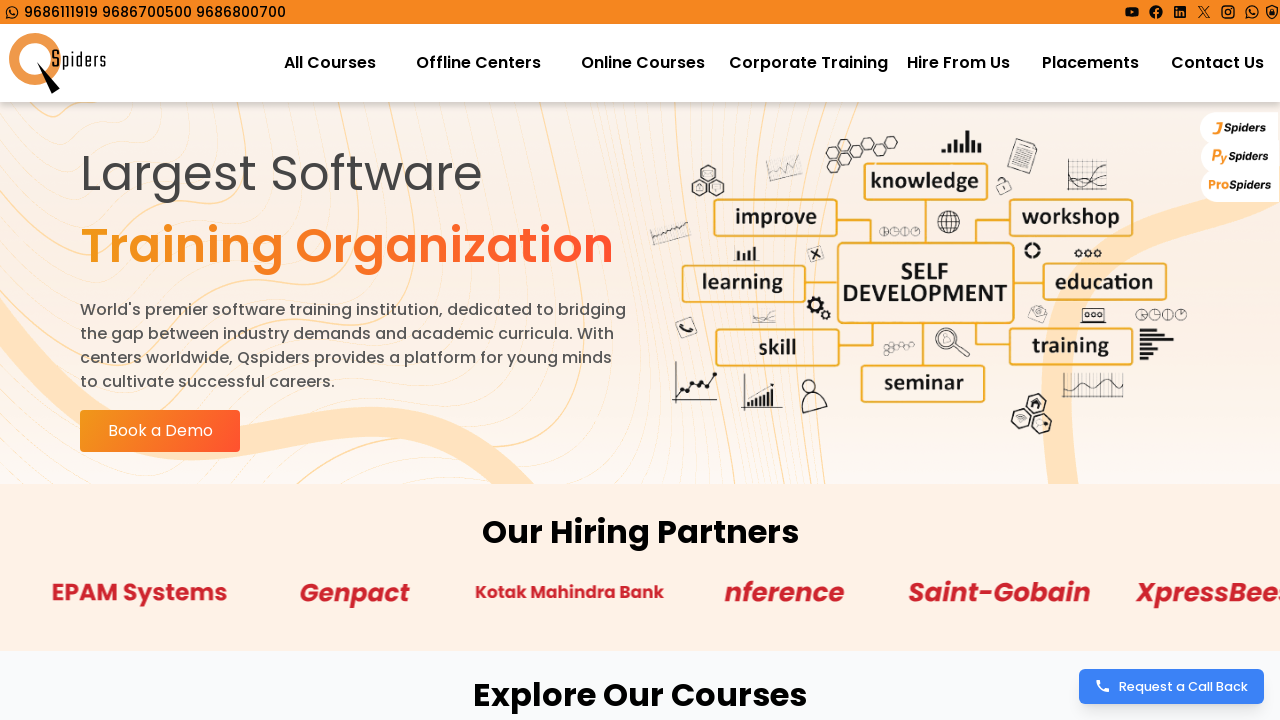

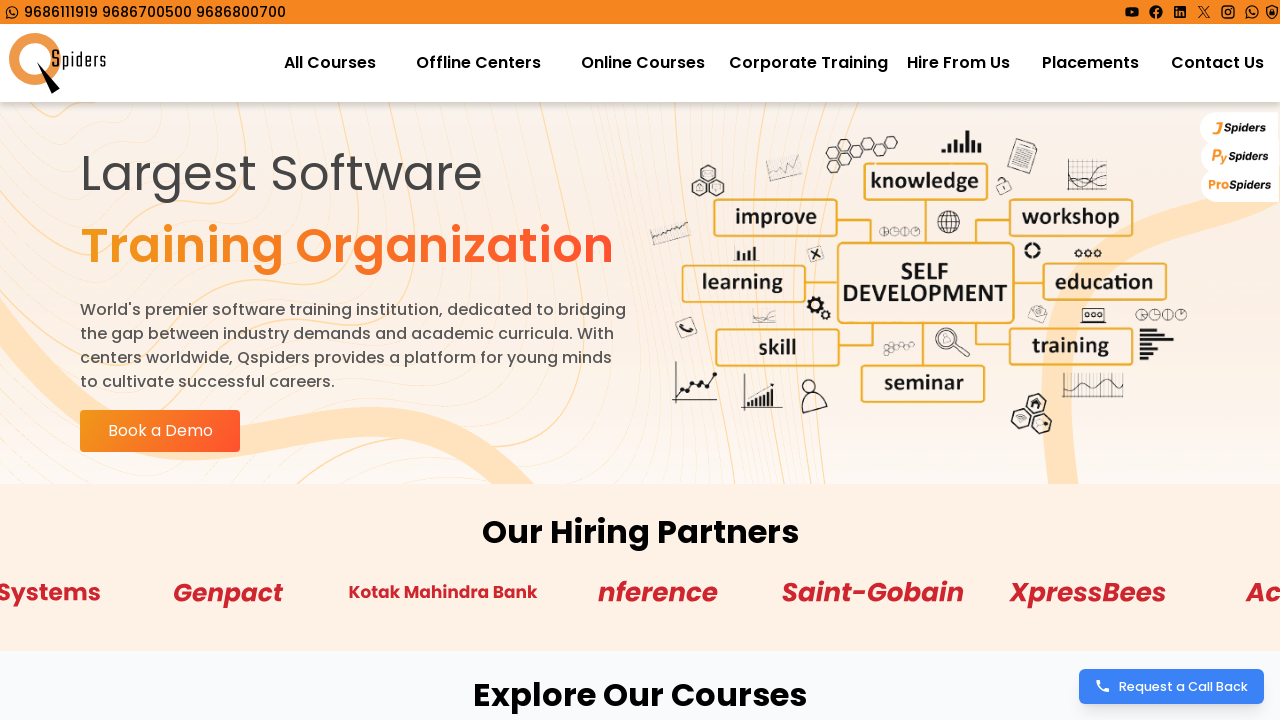